Tests that the todo counter displays the correct number of items

Starting URL: https://demo.playwright.dev/todomvc

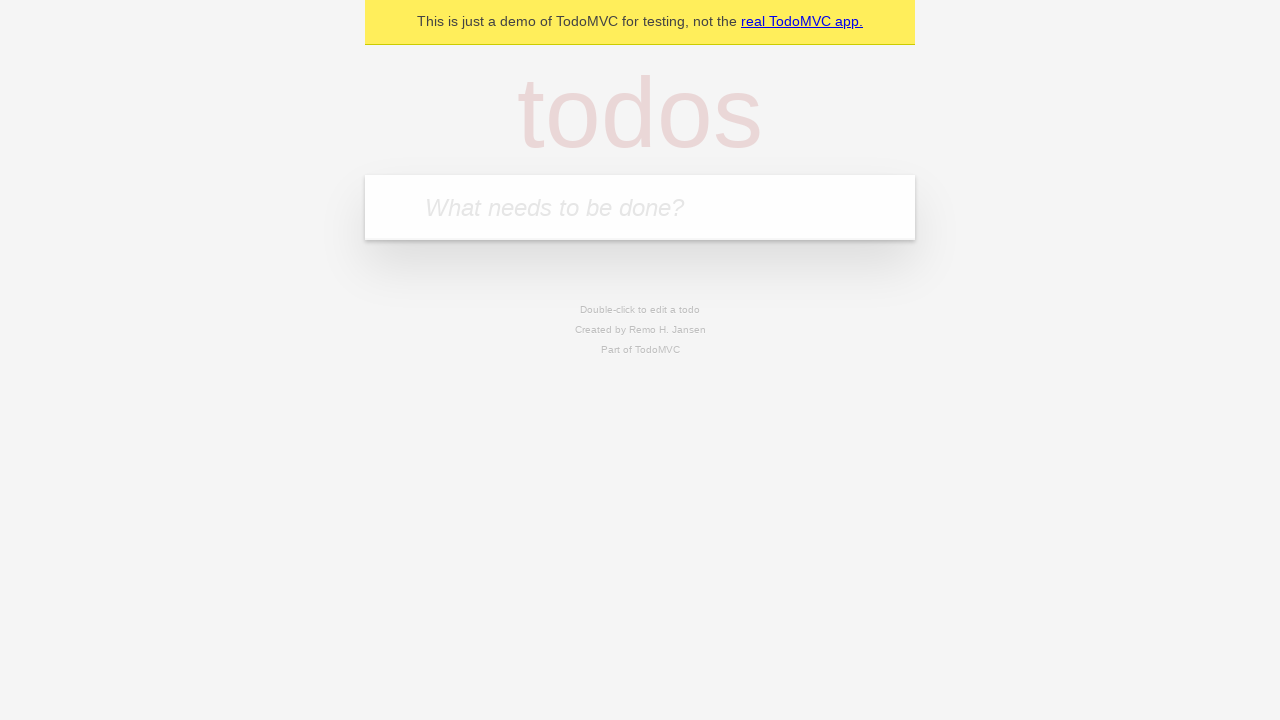

Located the 'What needs to be done?' input field
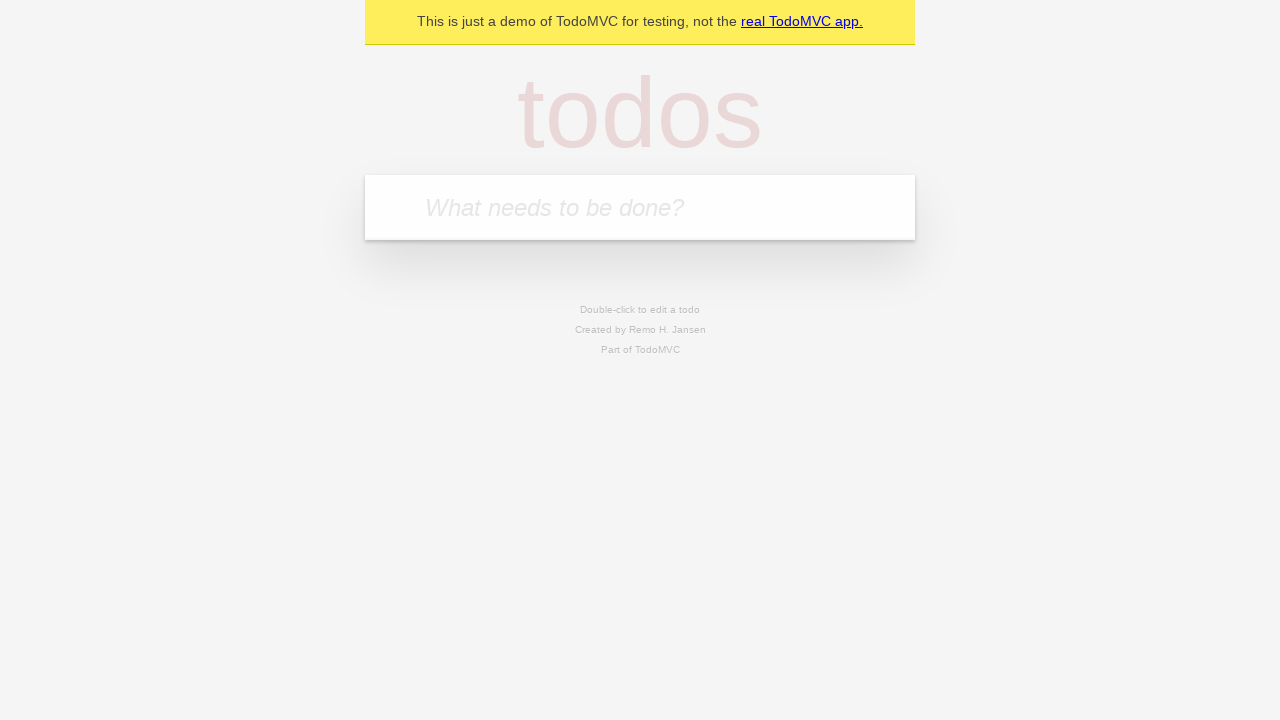

Filled first todo with 'buy some cheese' on internal:attr=[placeholder="What needs to be done?"i]
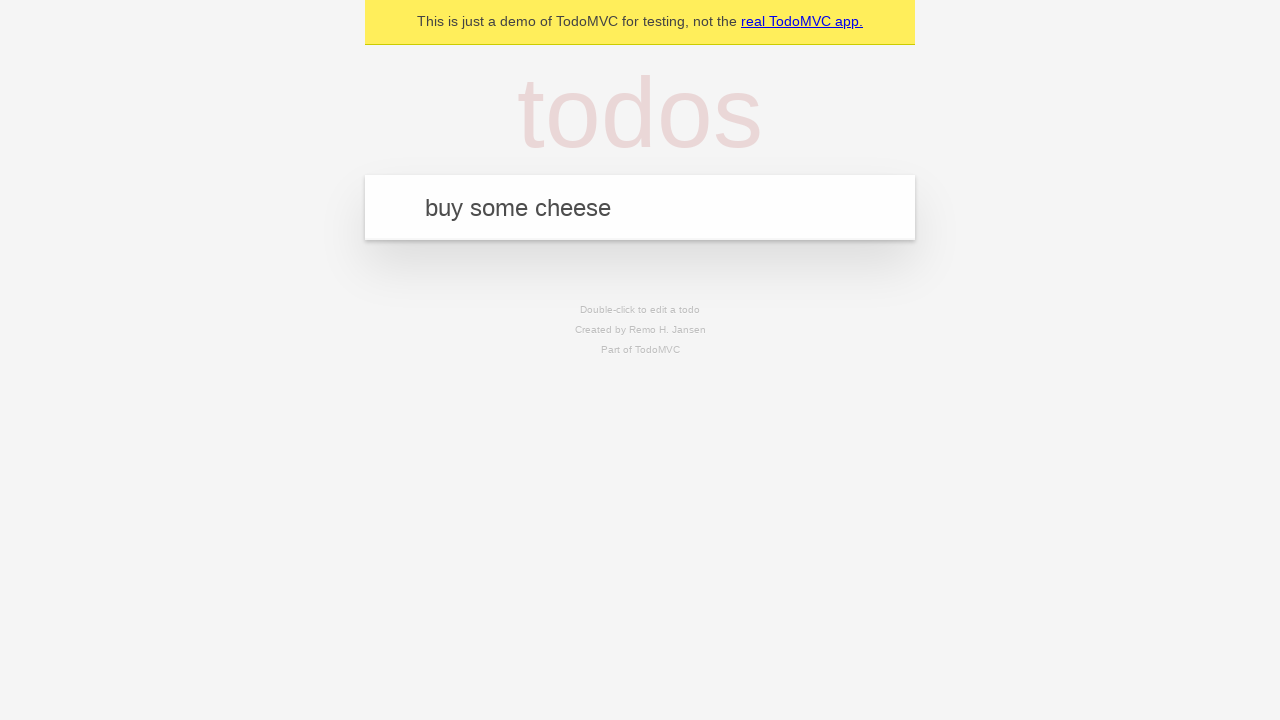

Pressed Enter to create first todo item on internal:attr=[placeholder="What needs to be done?"i]
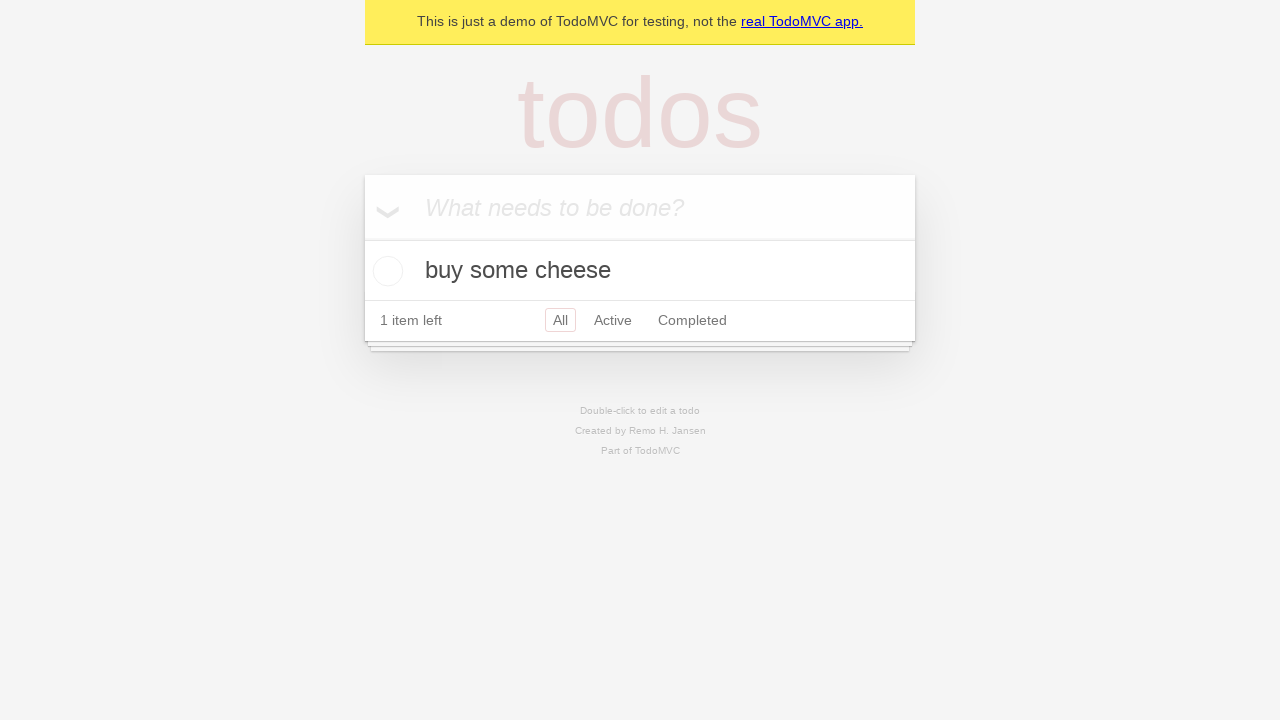

Todo counter appeared showing 1 item
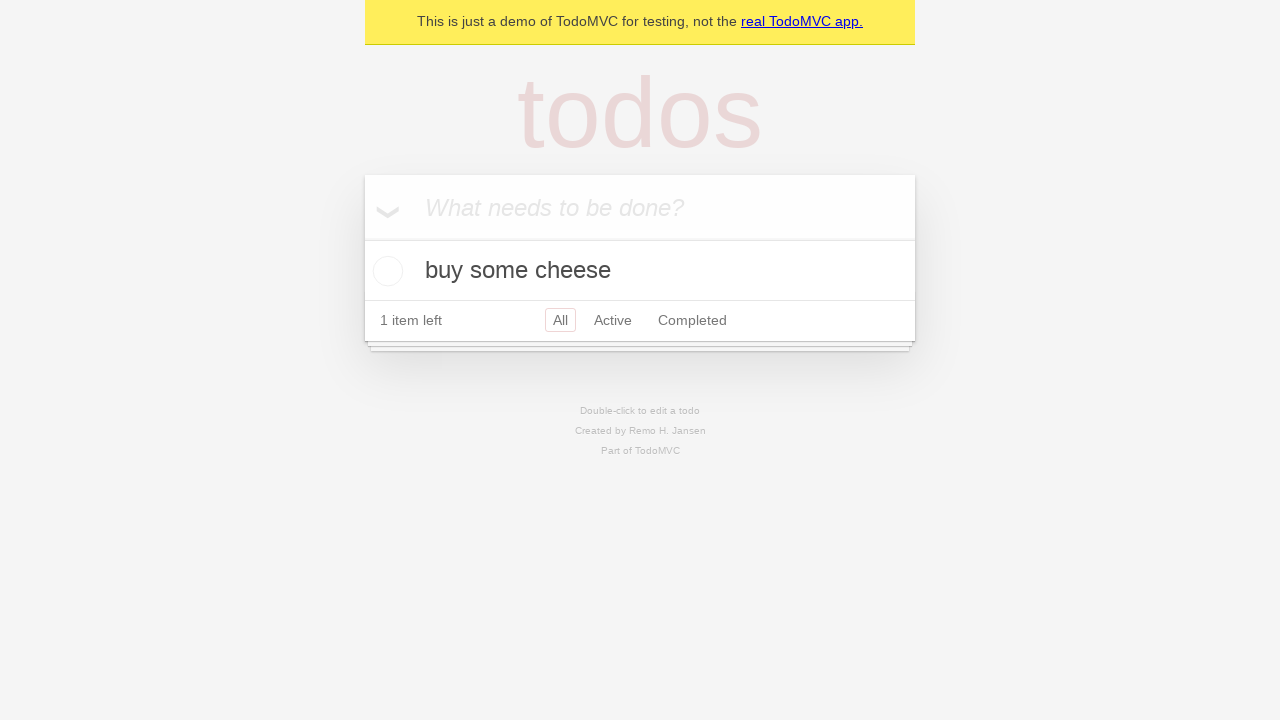

Filled second todo with 'feed the cat' on internal:attr=[placeholder="What needs to be done?"i]
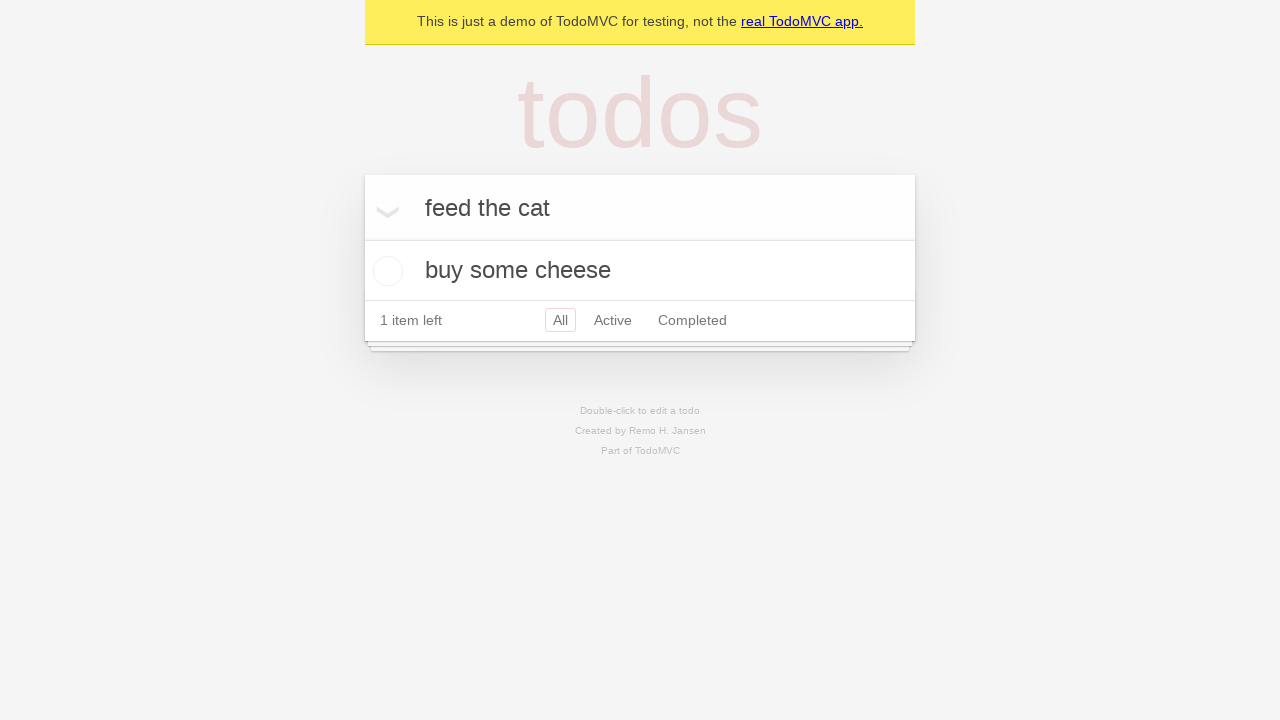

Pressed Enter to create second todo item on internal:attr=[placeholder="What needs to be done?"i]
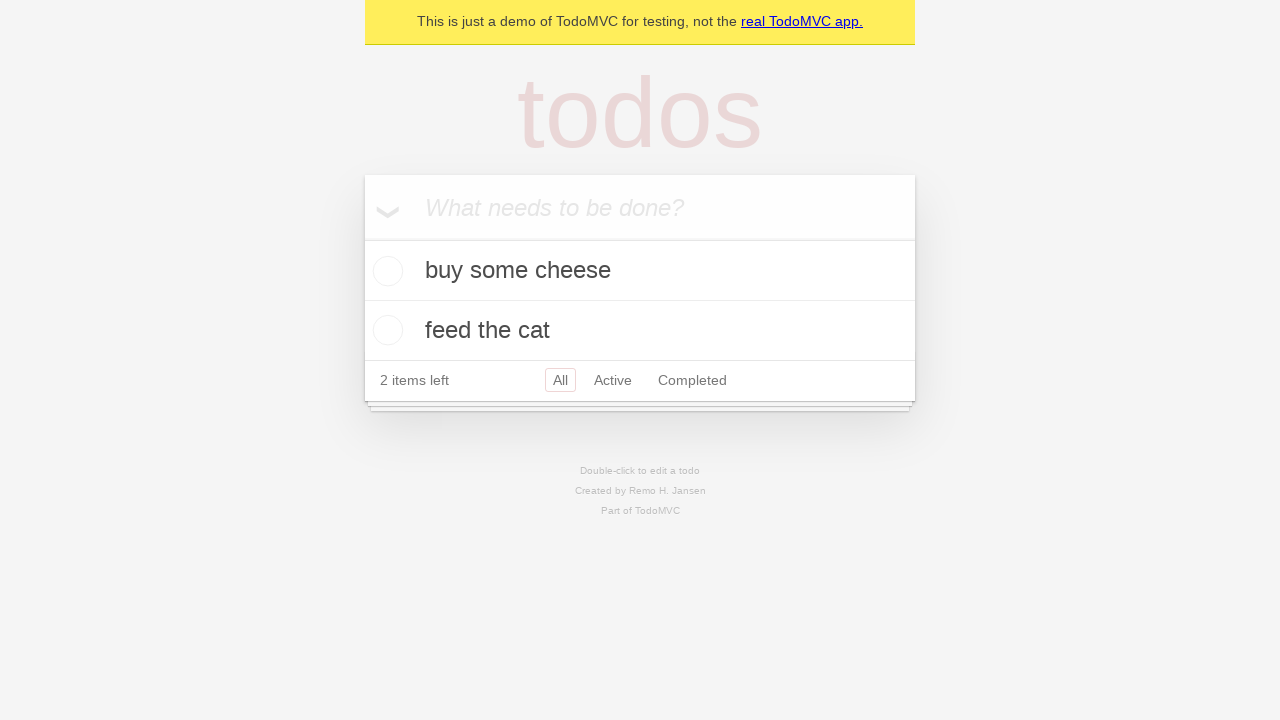

Second todo item appeared and todo counter now displays 2 items
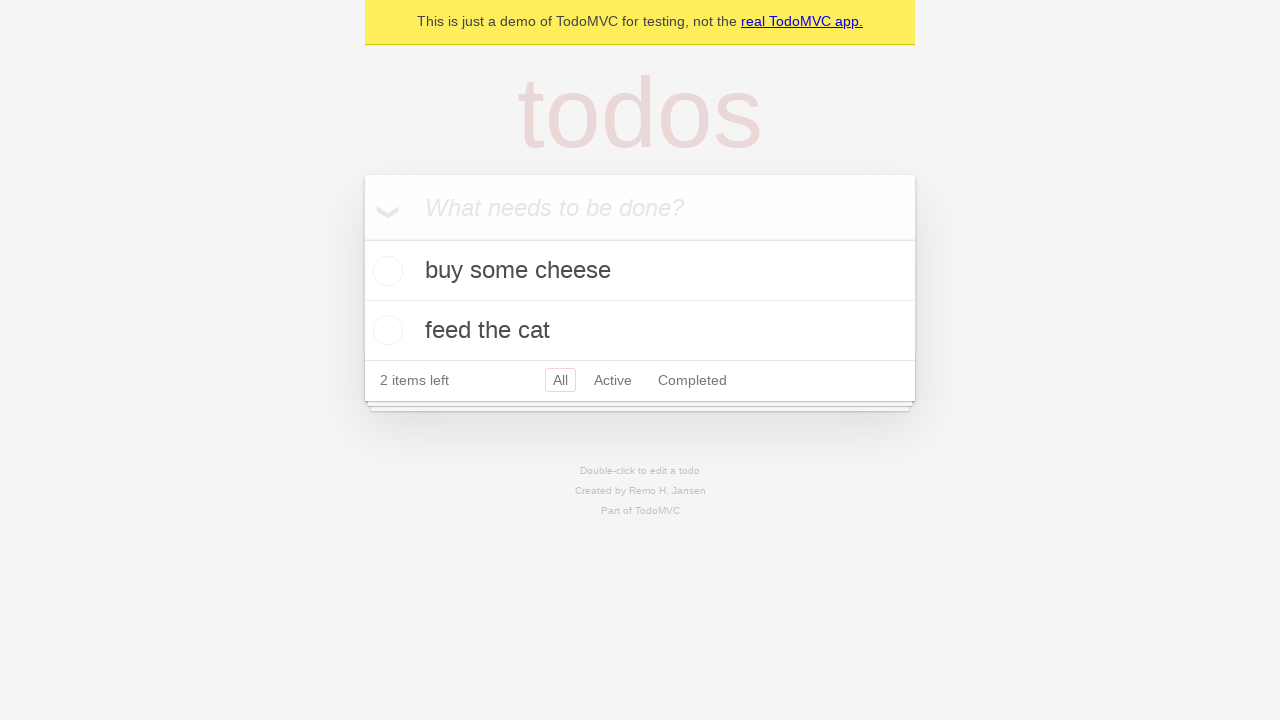

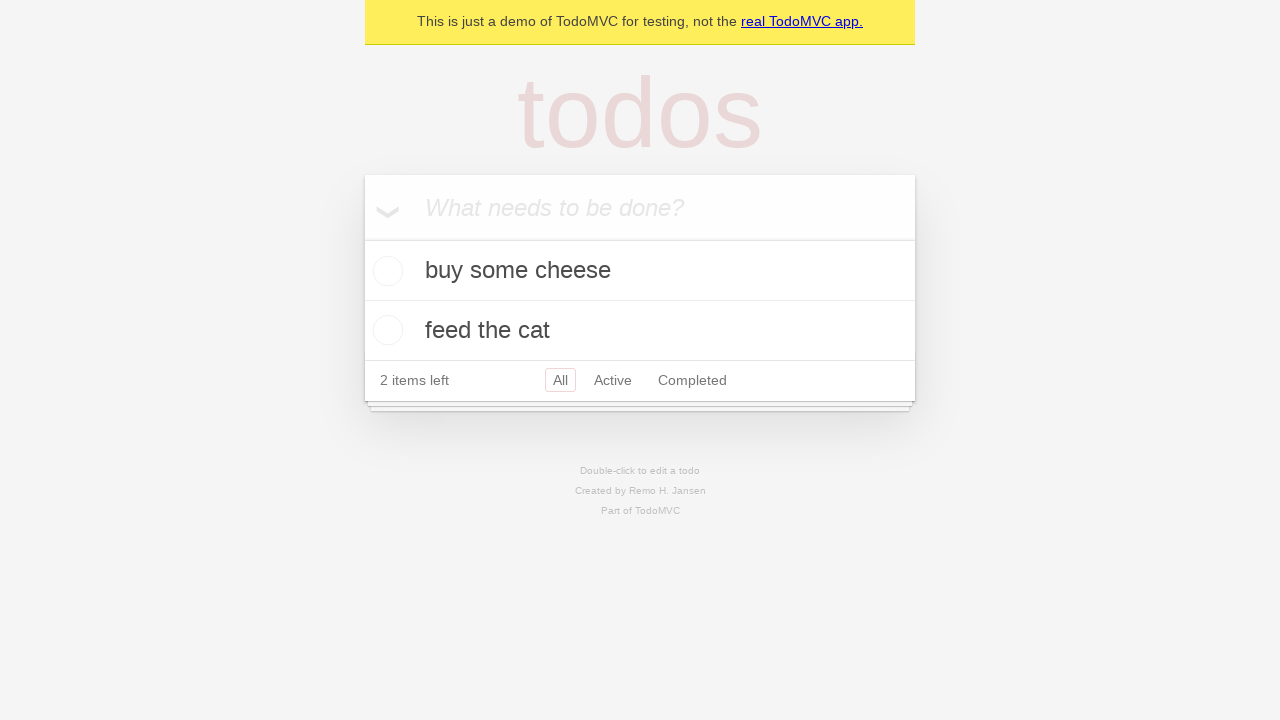